Tests various form interactions on a sample contact form page, demonstrating different locator strategies including ID, name, class, XPath, and CSS selectors to fill form fields, click elements, and navigate via links.

Starting URL: https://www.mycontactform.com/samples.php

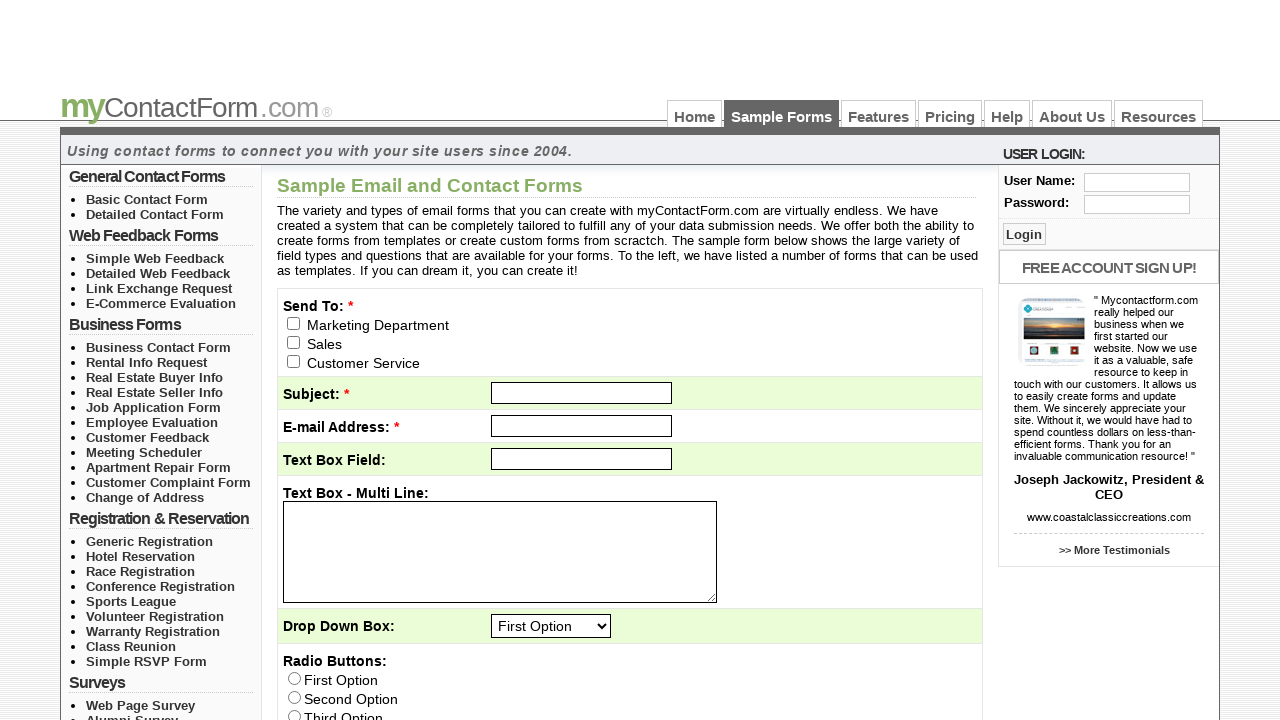

Filled username field with 'Seerath' using ID selector on #user
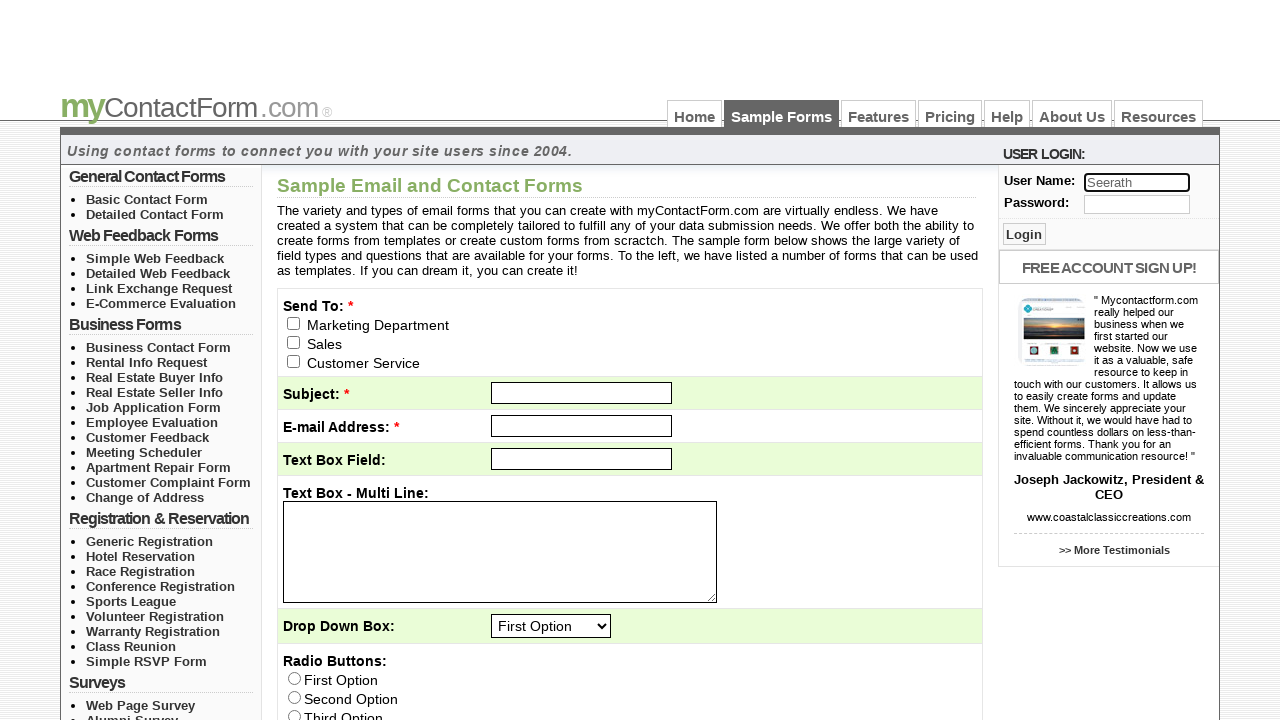

Filled password field with 'Secure*1234' using name selector on input[name='pass']
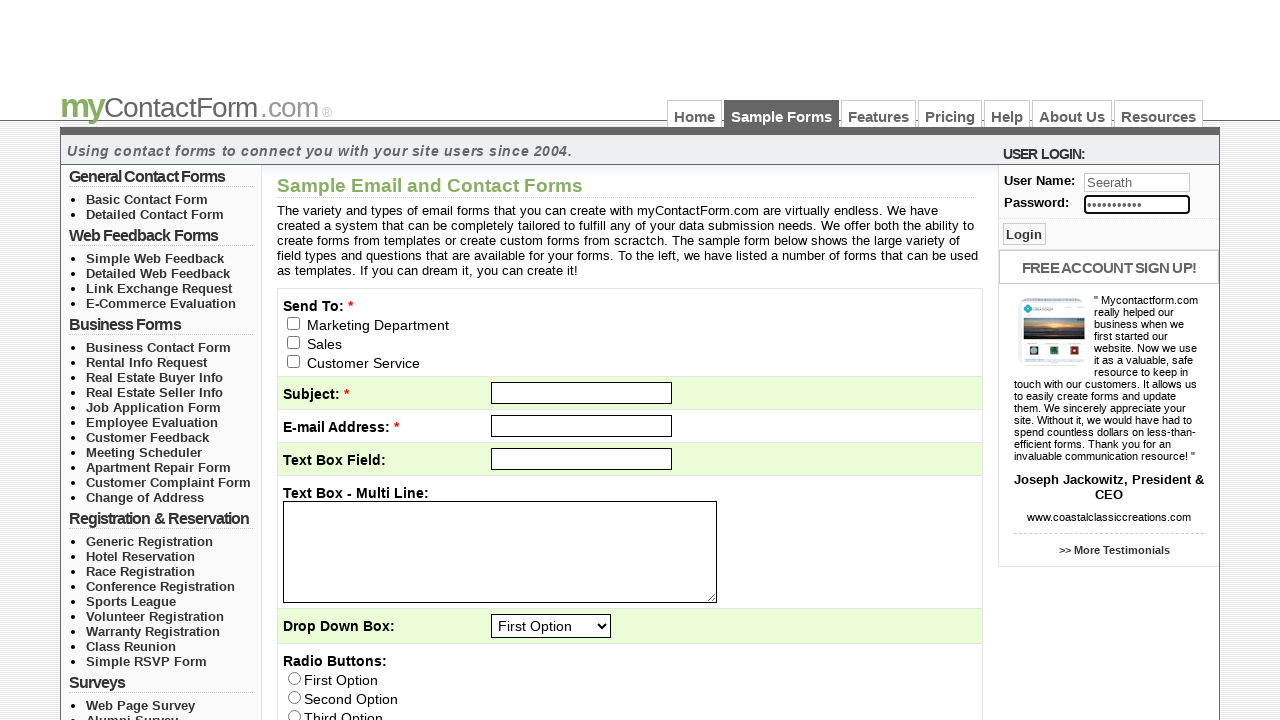

Cleared username field on #user
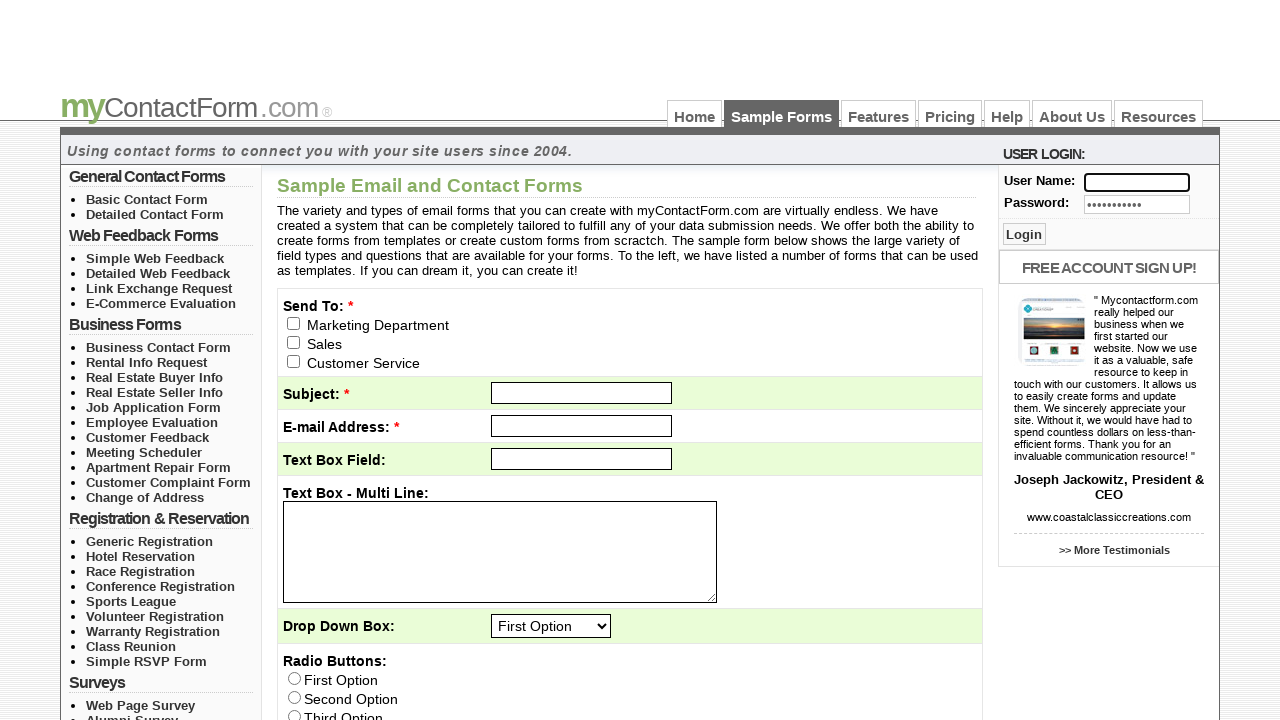

Filled username field with 'Sheshu' using class selector on input.txt_log
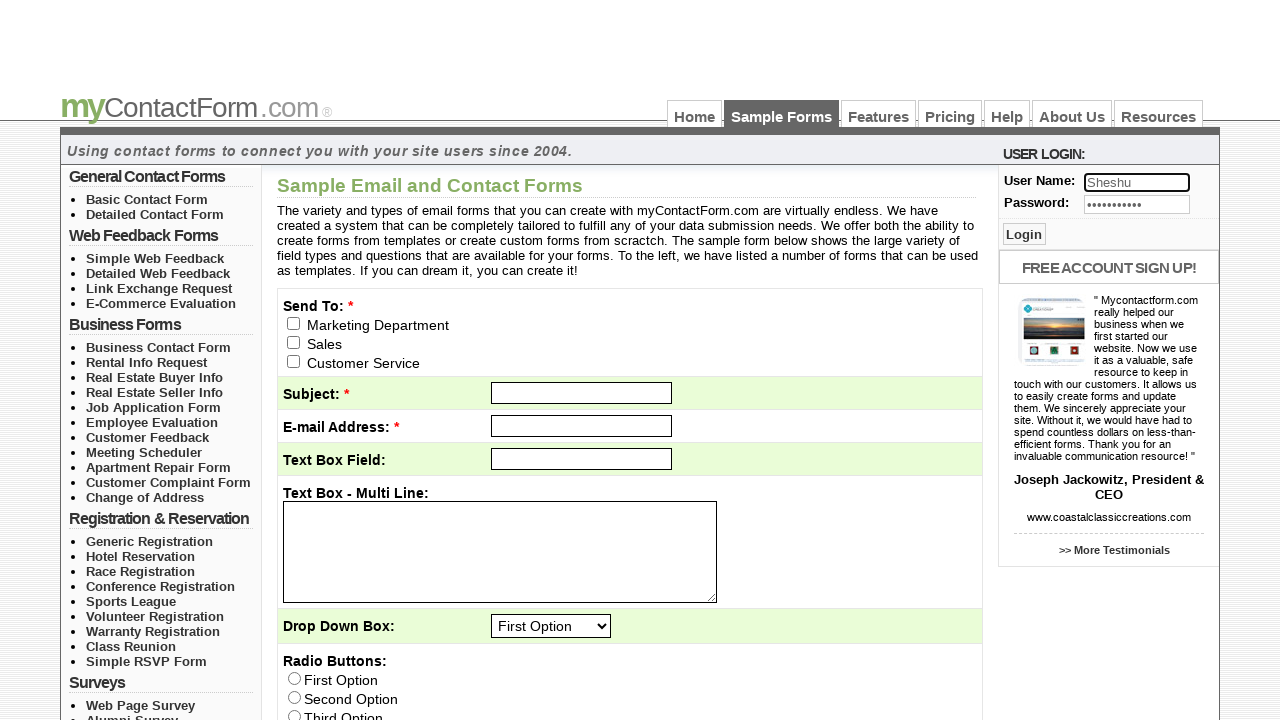

Clicked email_to radio button using starts-with selector at (294, 323) on input[name^='email_to']
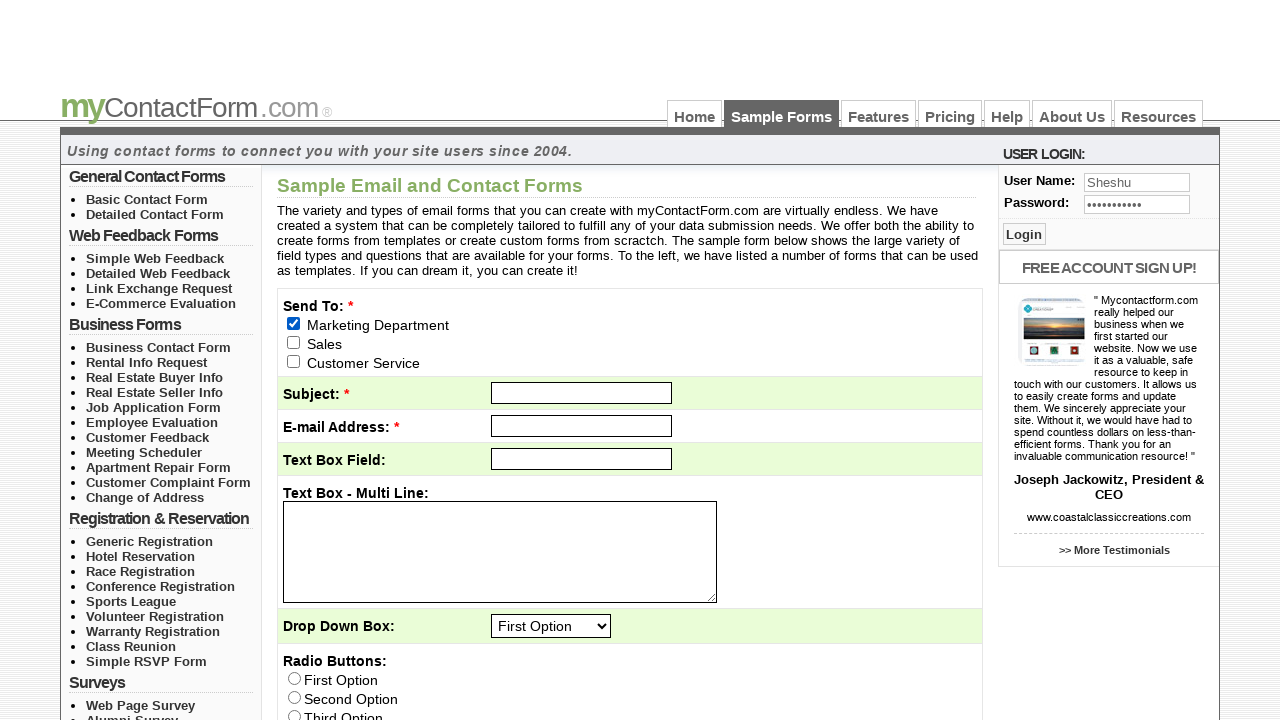

Clicked email_to radio button using contains selector at (294, 323) on input[name*='email_to']
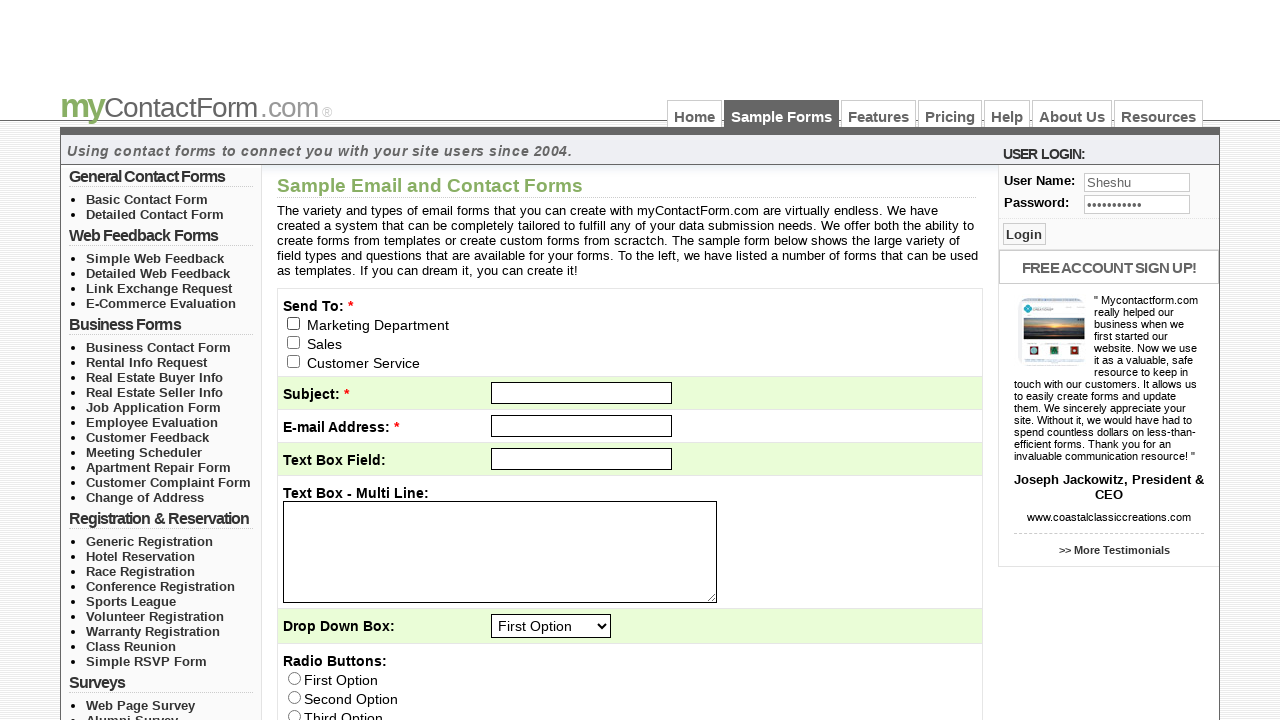

Clicked email_to radio button with value '1' at (294, 342) on input[name*='email_to'][value='1']
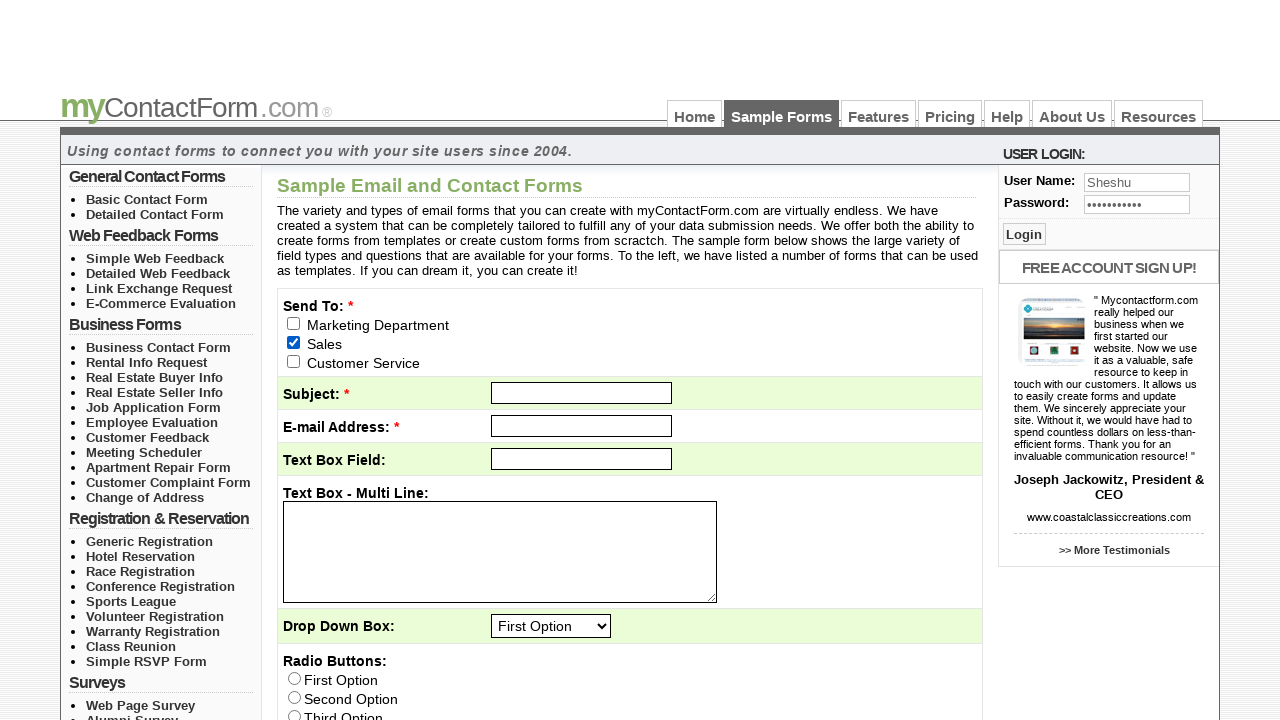

Filled subject field with 'Test Subject' on #subject
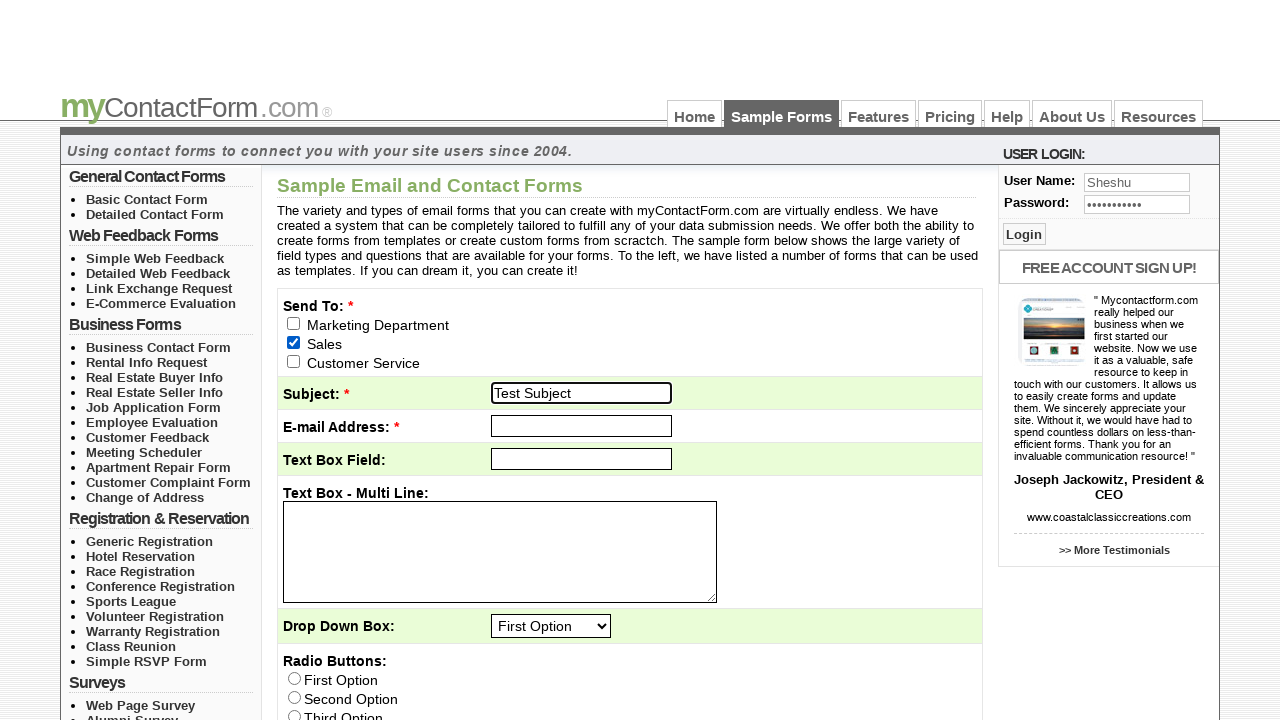

Filled email field with 'Vishwada@gmail.com' on #email
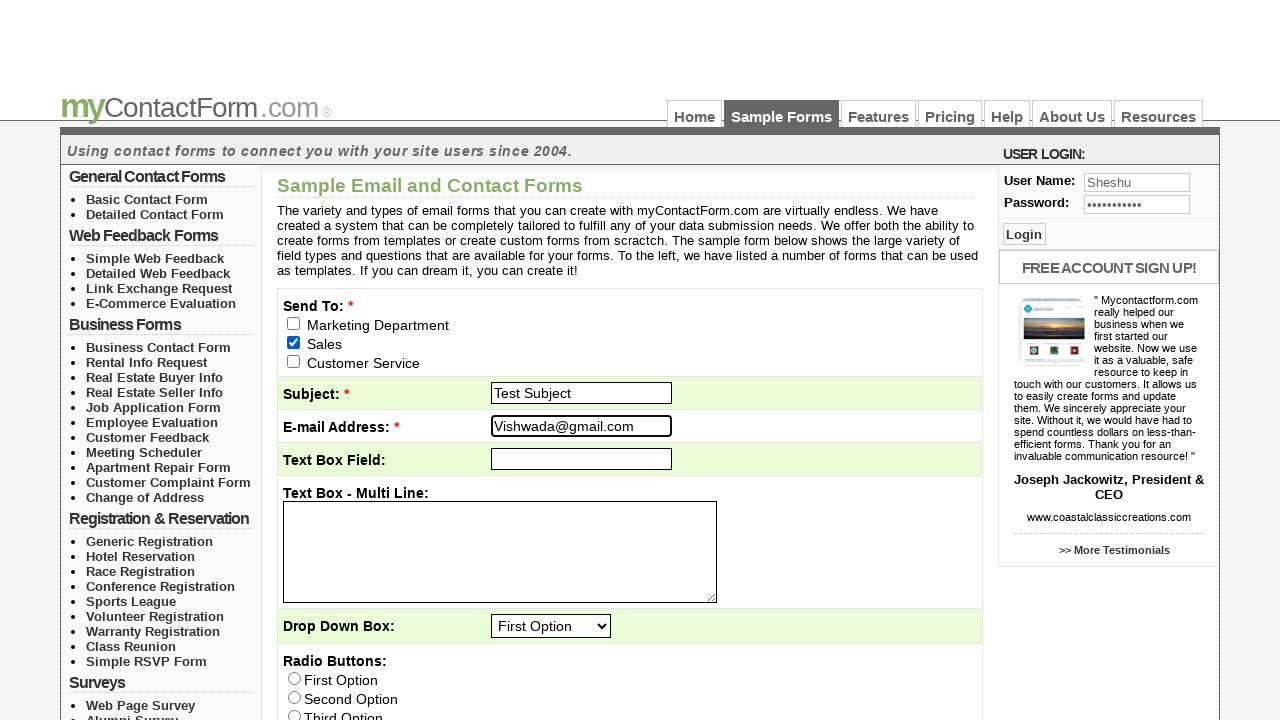

Verified subject label is displayed
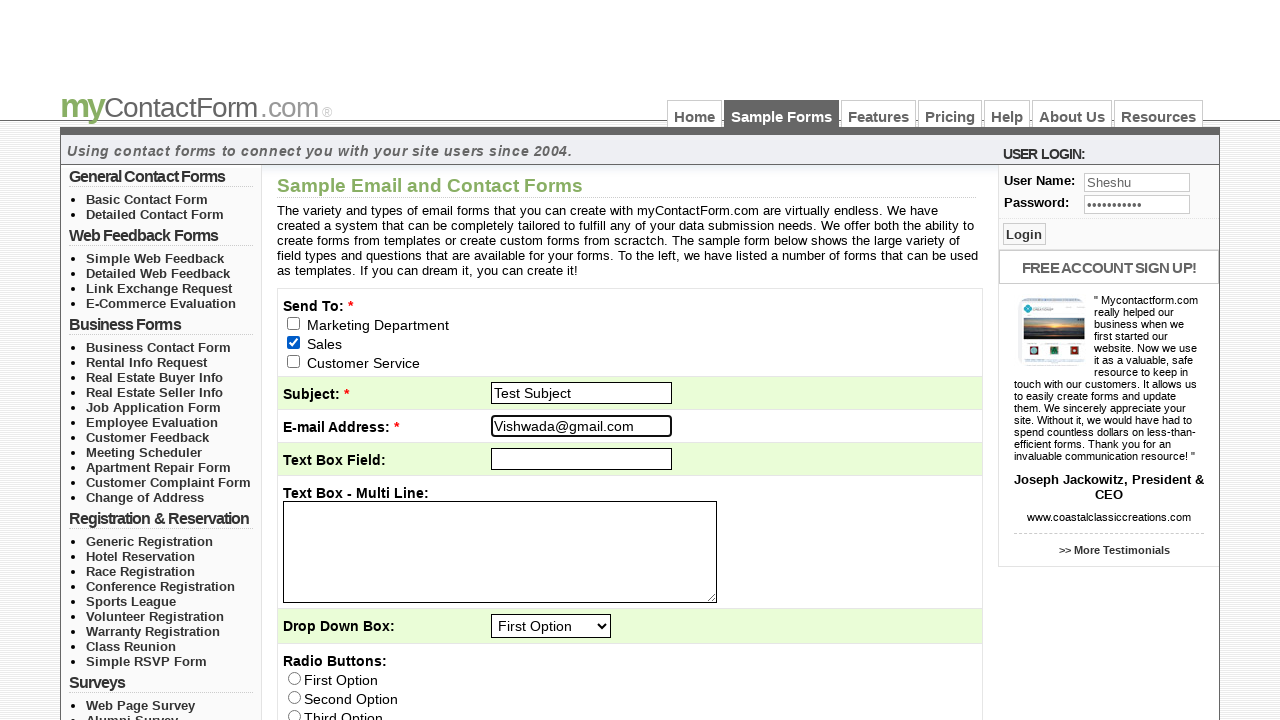

Filled textarea with multi-line text on #q2
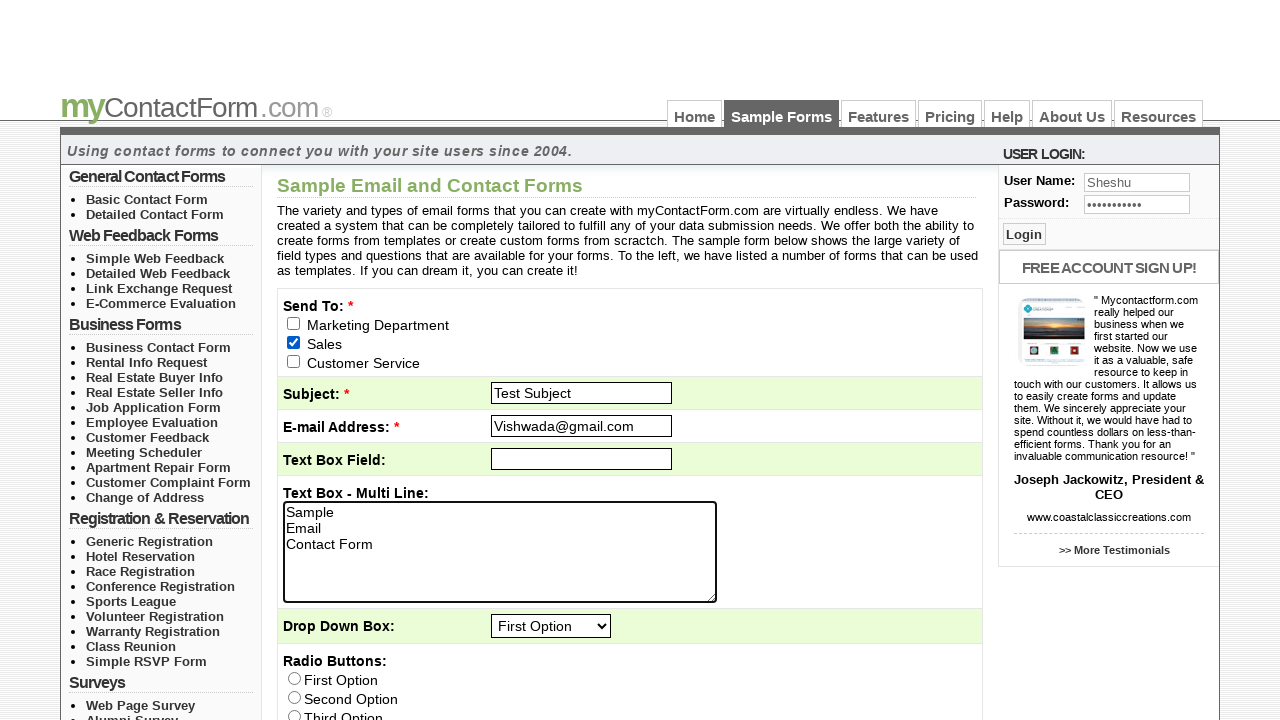

Clicked input element with name 'q4' at (294, 678) on input[name='q4']
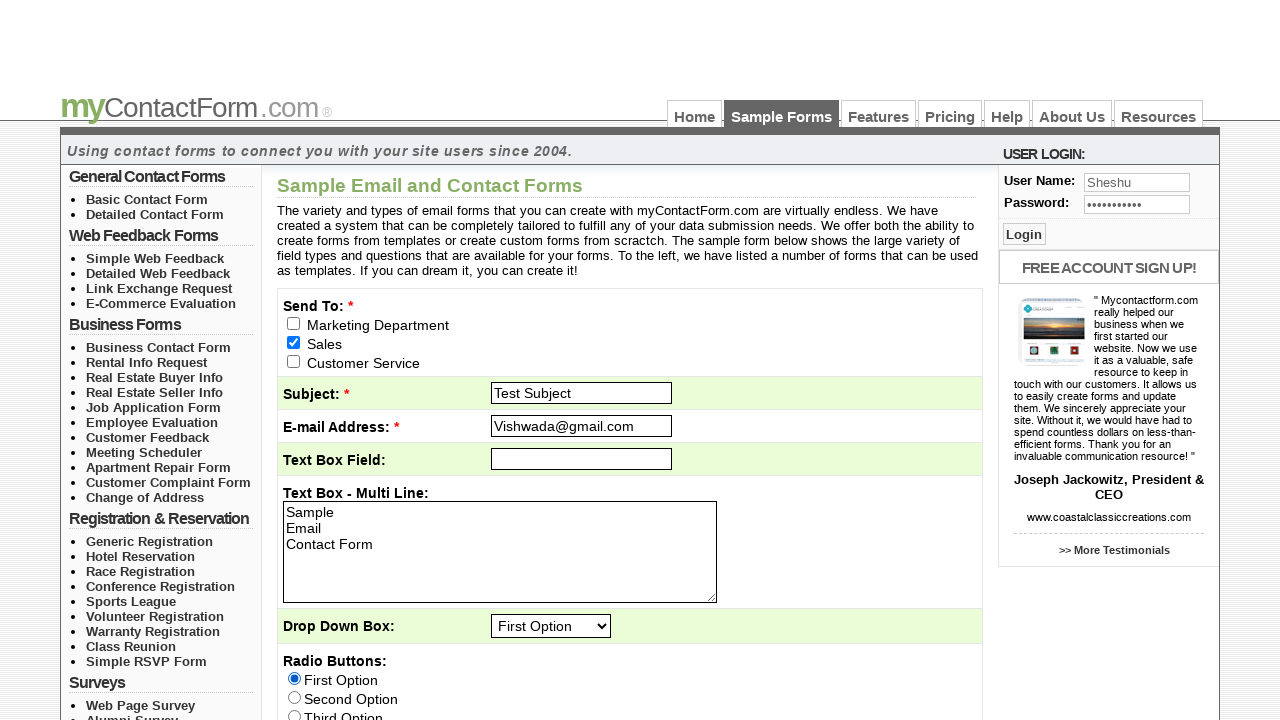

Filled following sibling input with 'Pattapu' on input[name='q11_first'] + input
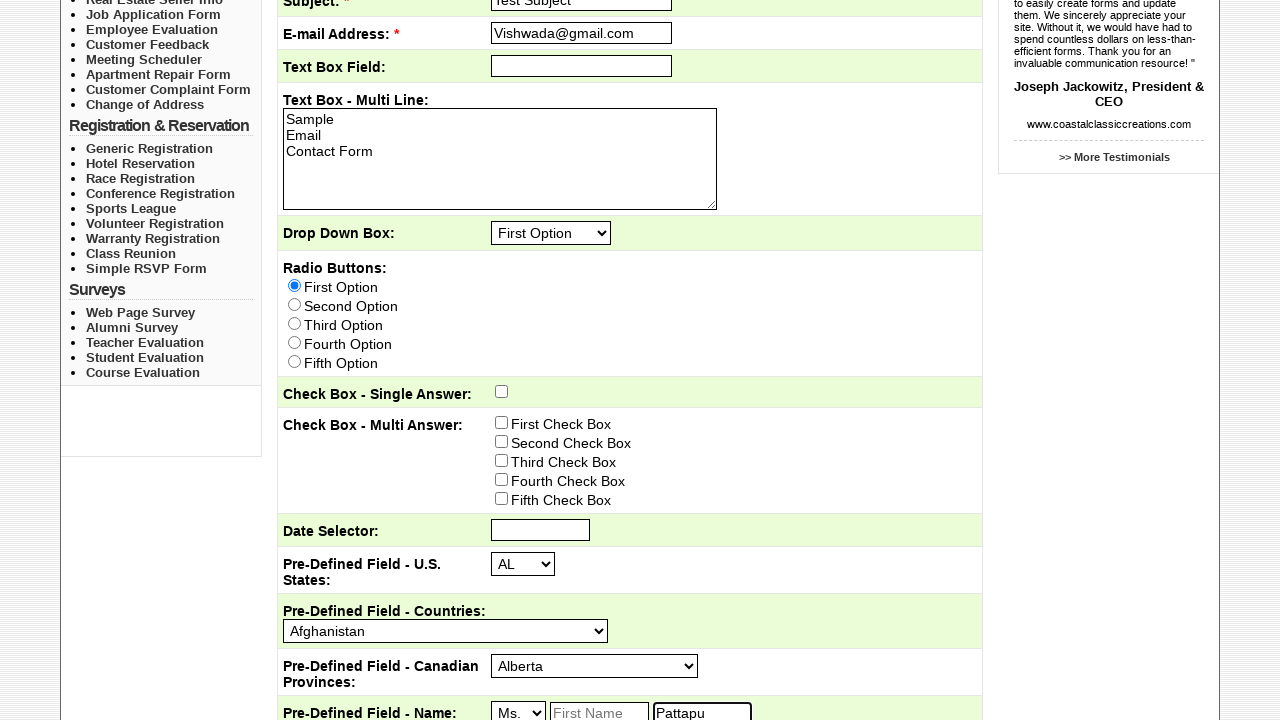

Waited 2000ms
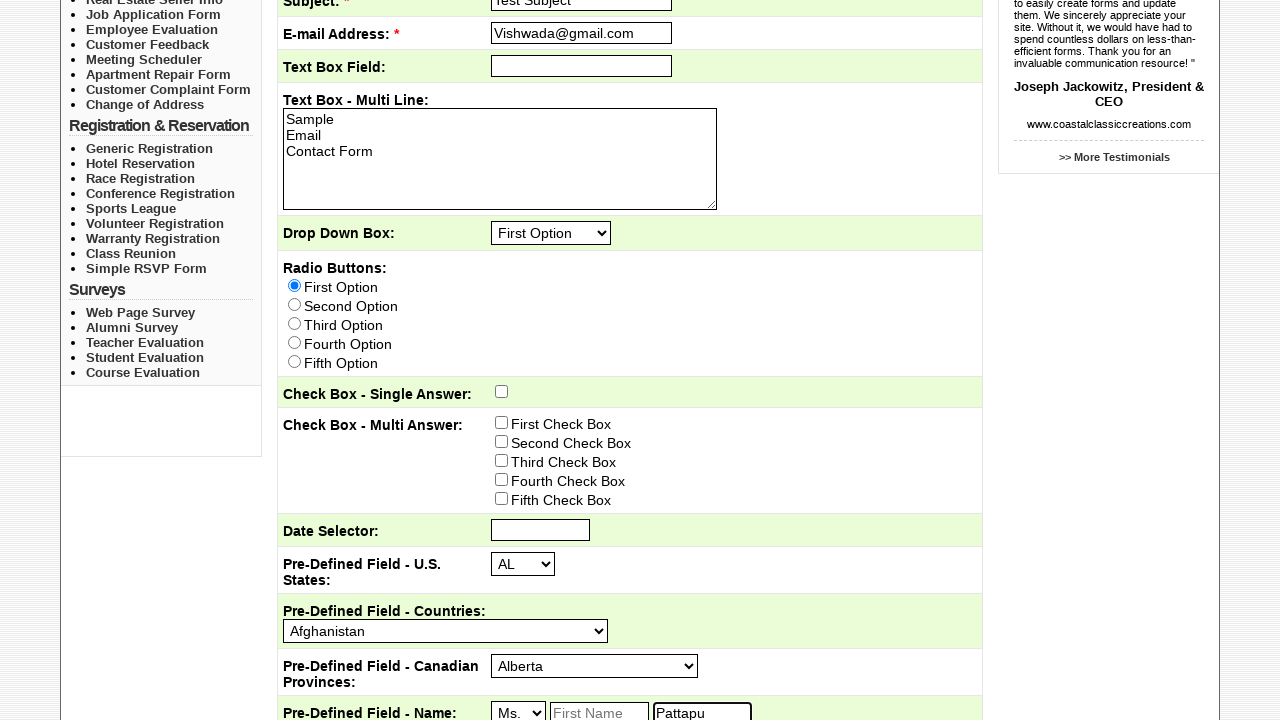

Clicked link with text 'Detailed Contact Form' at (155, 214) on text=Detailed Contact Form
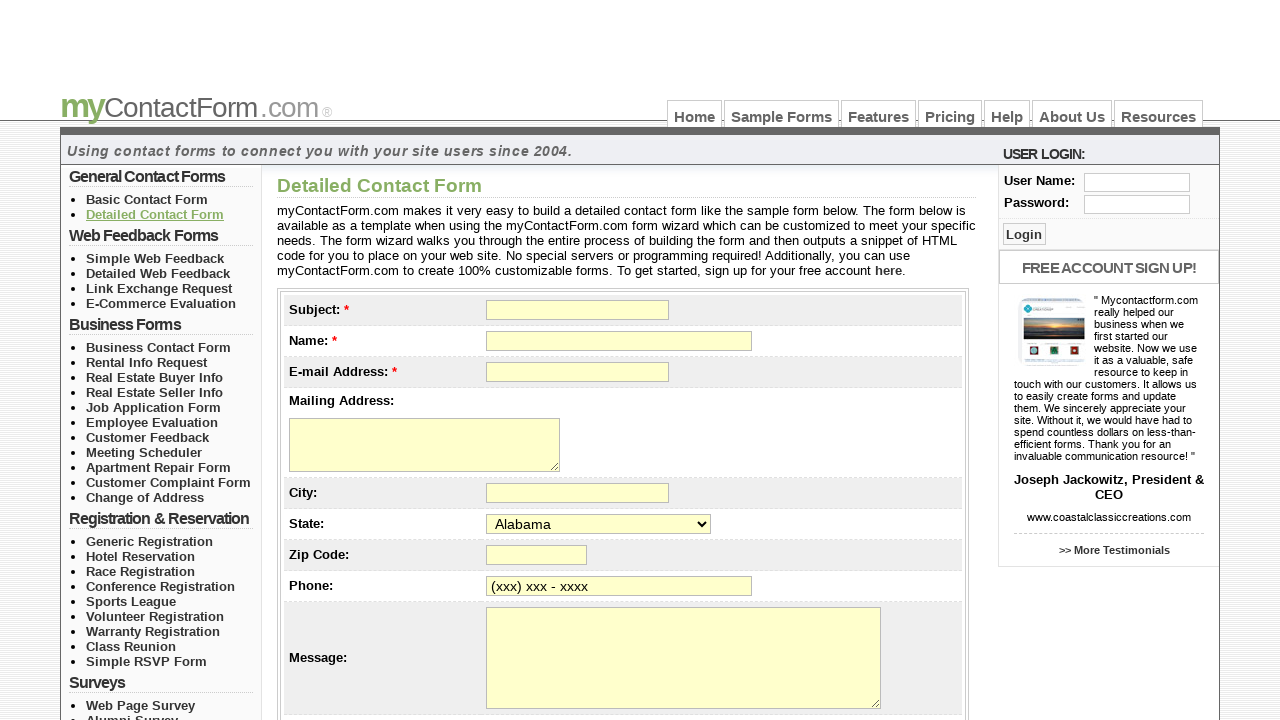

Waited 2000ms
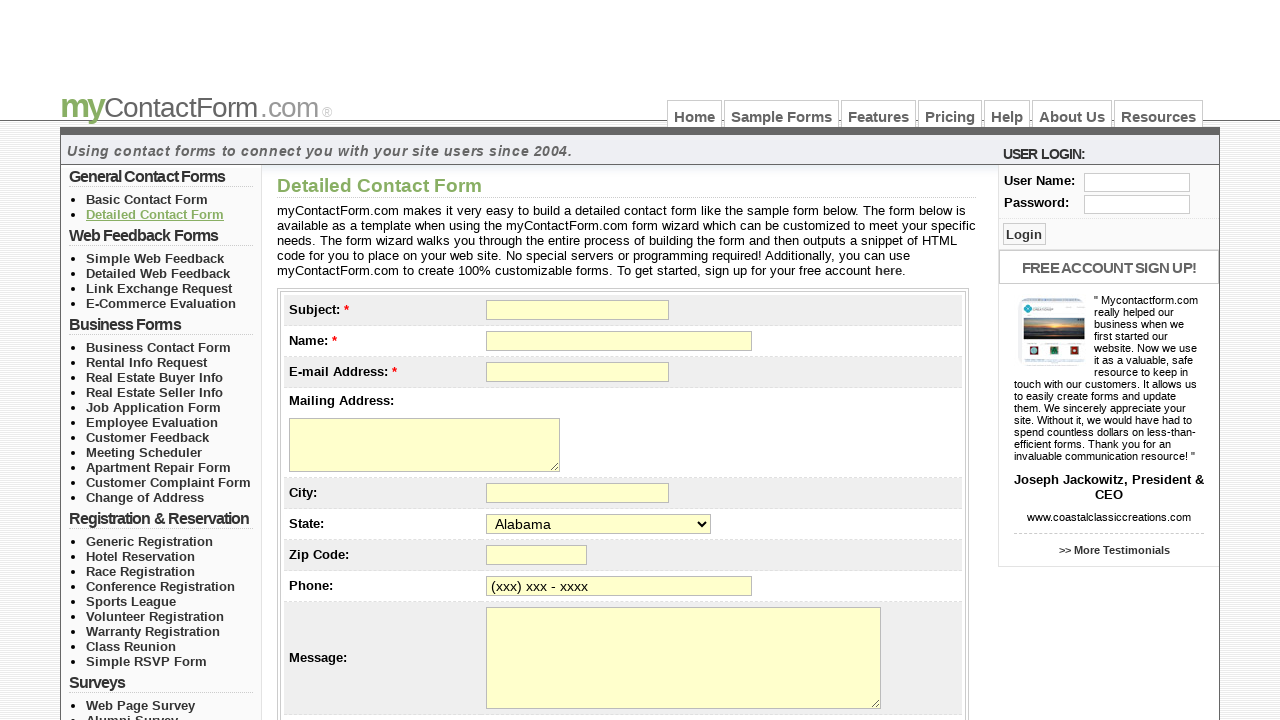

Clicked link with text 'Simple Web' at (155, 258) on text=Simple Web
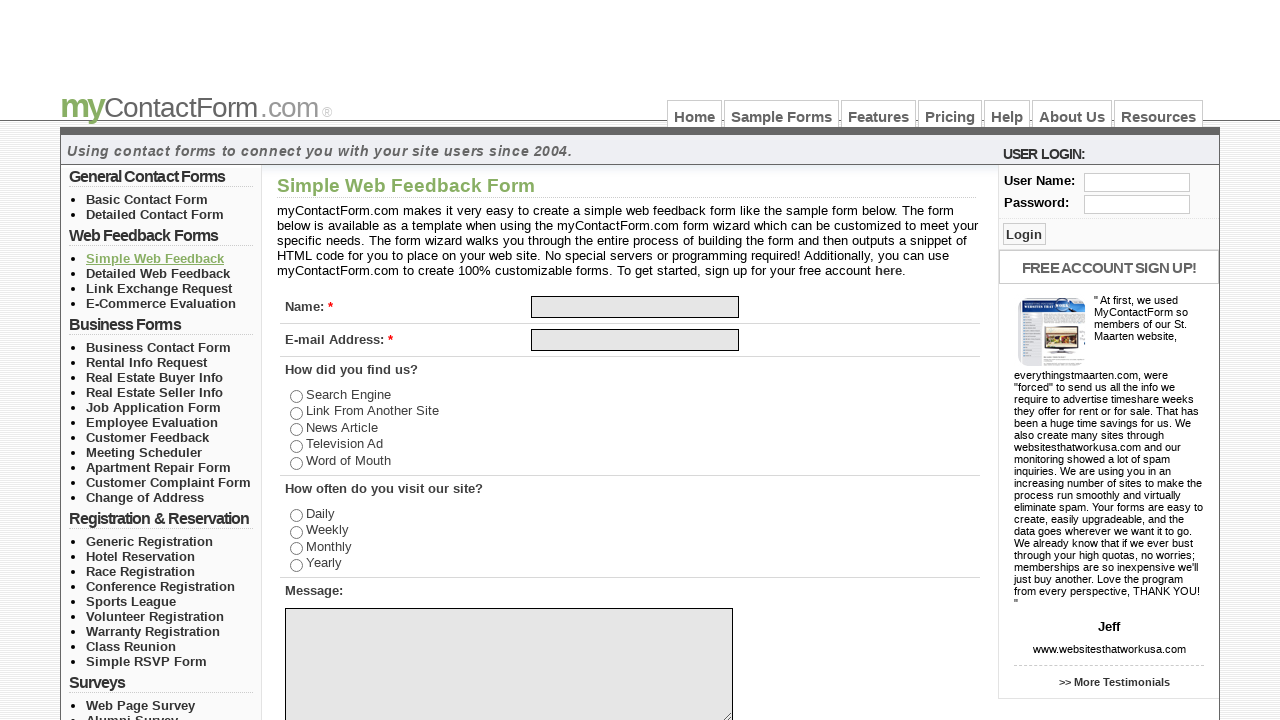

Filled input field with 'Seerath' using CSS selector on input[id='q[1]']
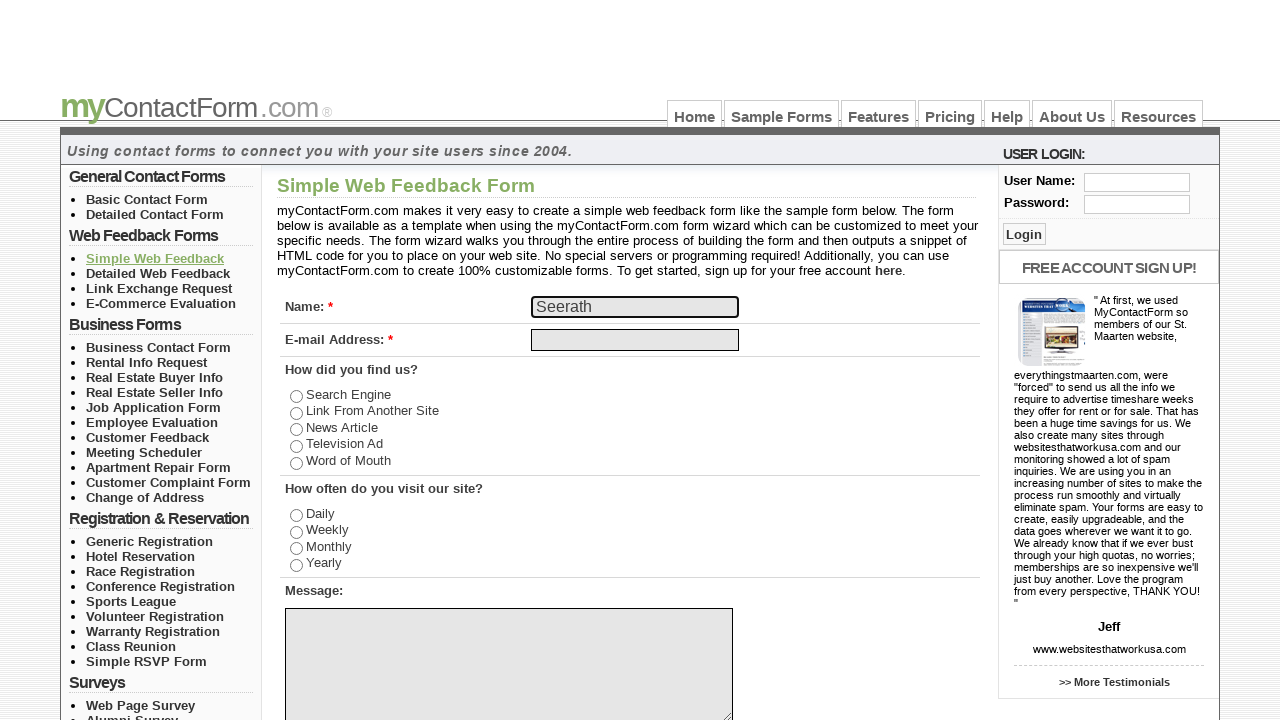

Filled email field with 'seerath@gmail.com' on input#email
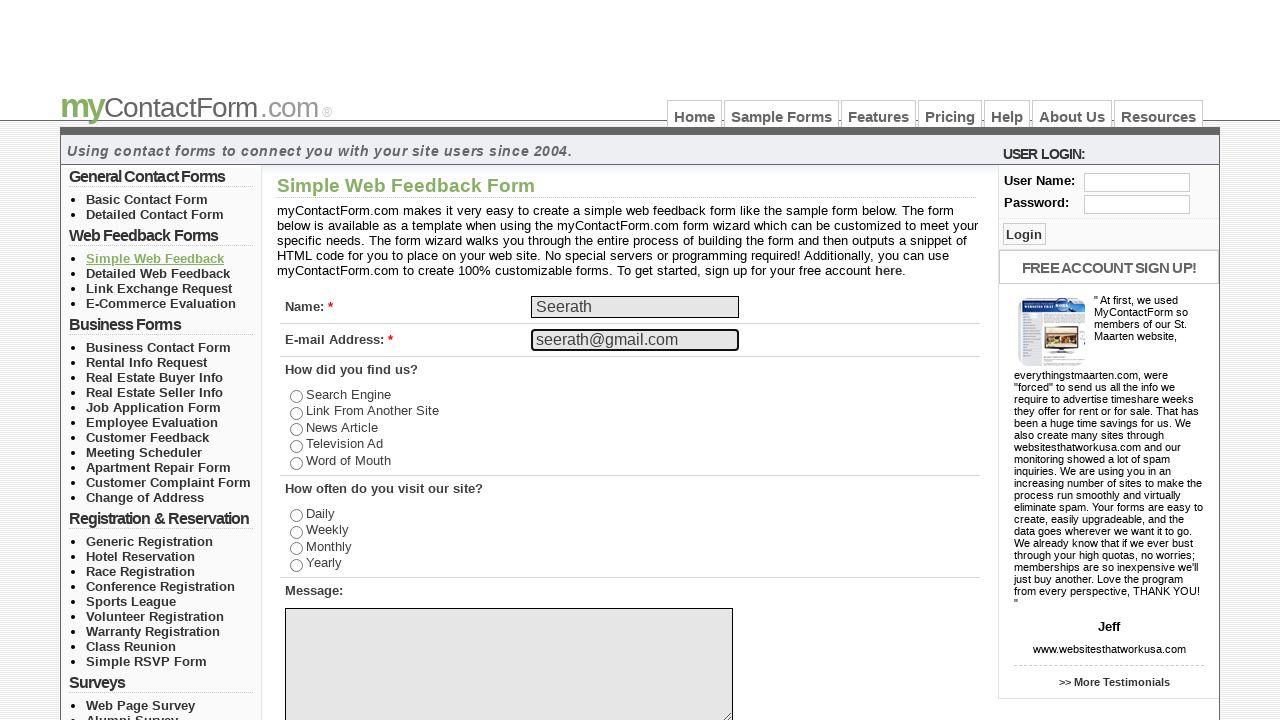

Cleared email field on input#email
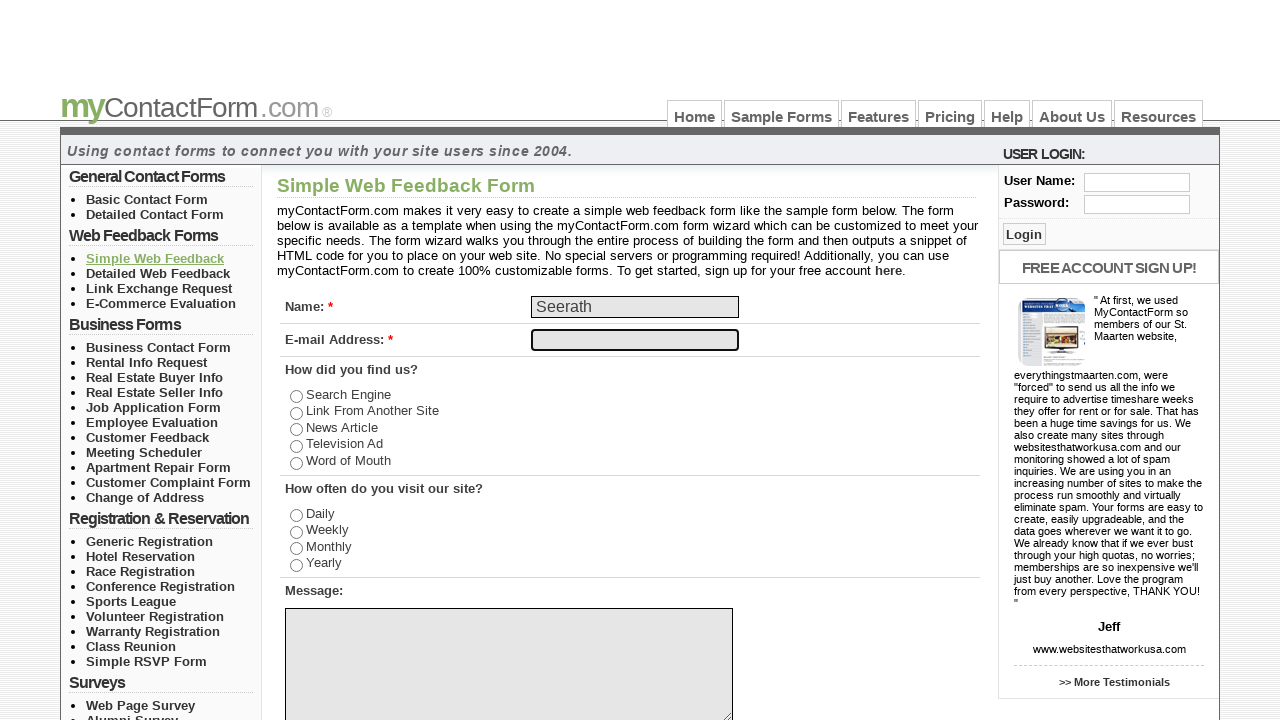

Filled email field with 'rajani@yahoo.com' on input#email
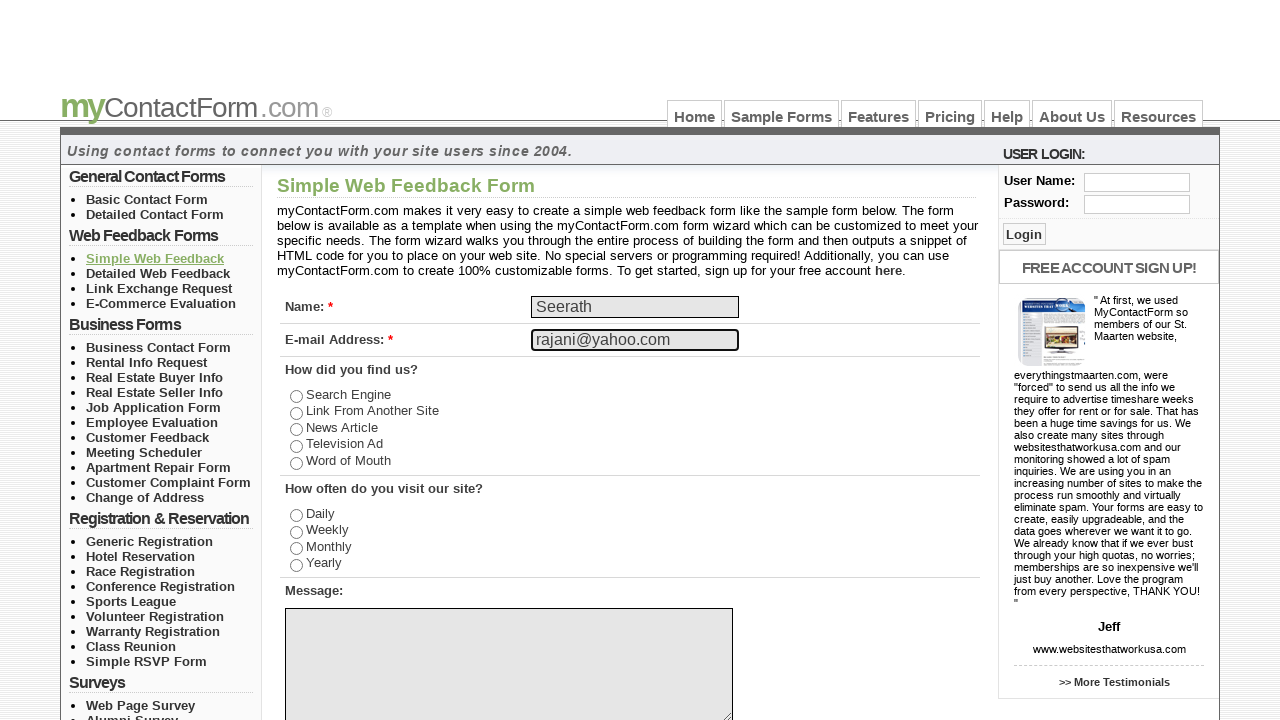

Cleared input field with class 'txt_log' on input.txt_log
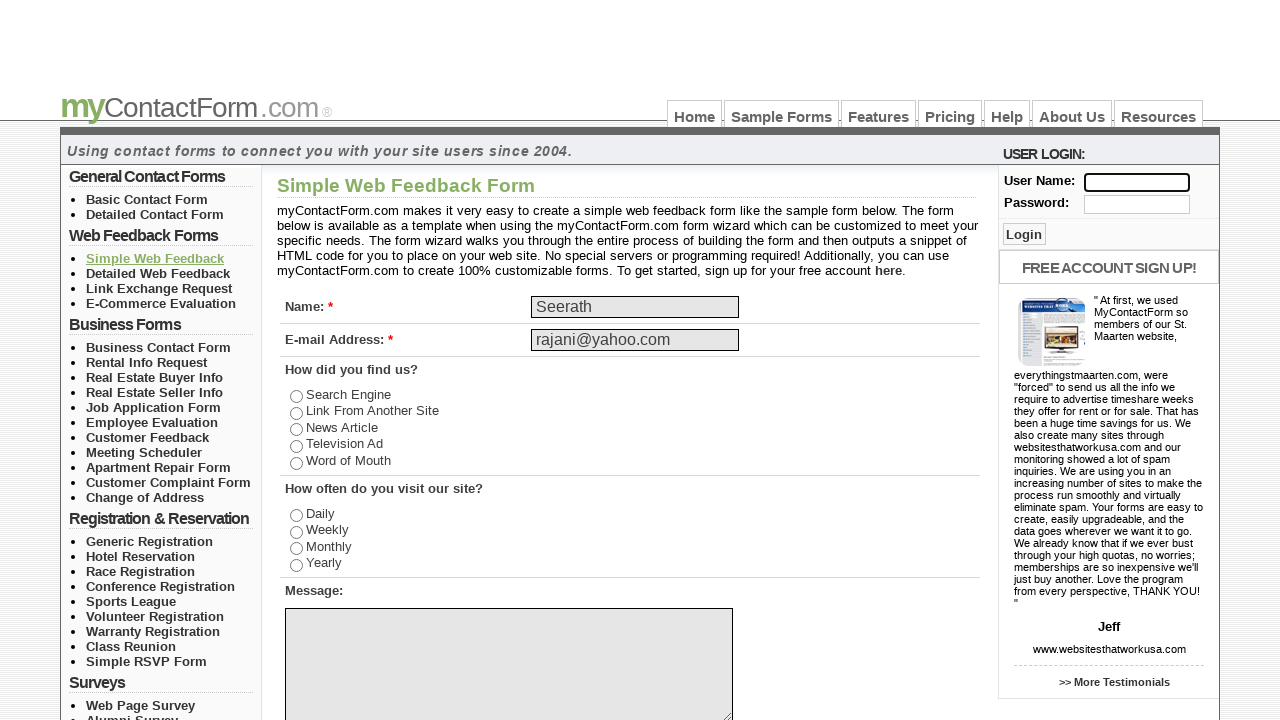

Filled input field with class 'txt_log' with 'Mounica' on input.txt_log
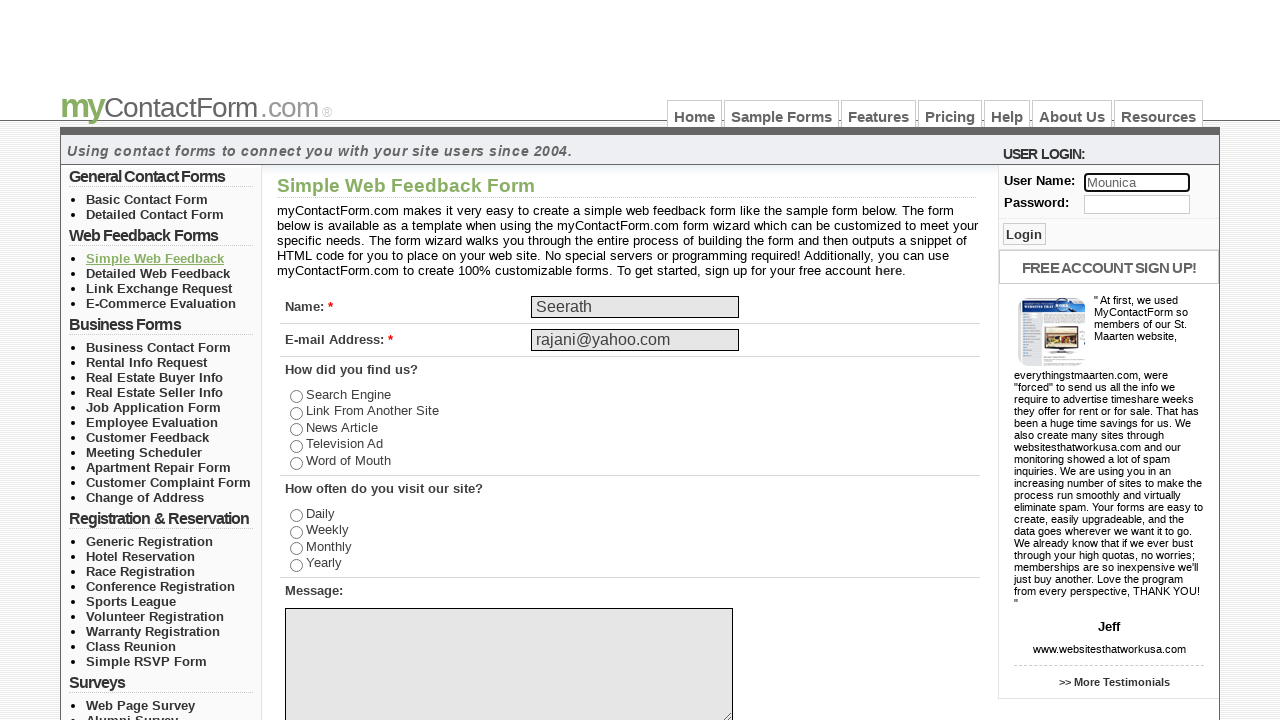

Cleared input field with ID starting with 'use' on input[id^='use']
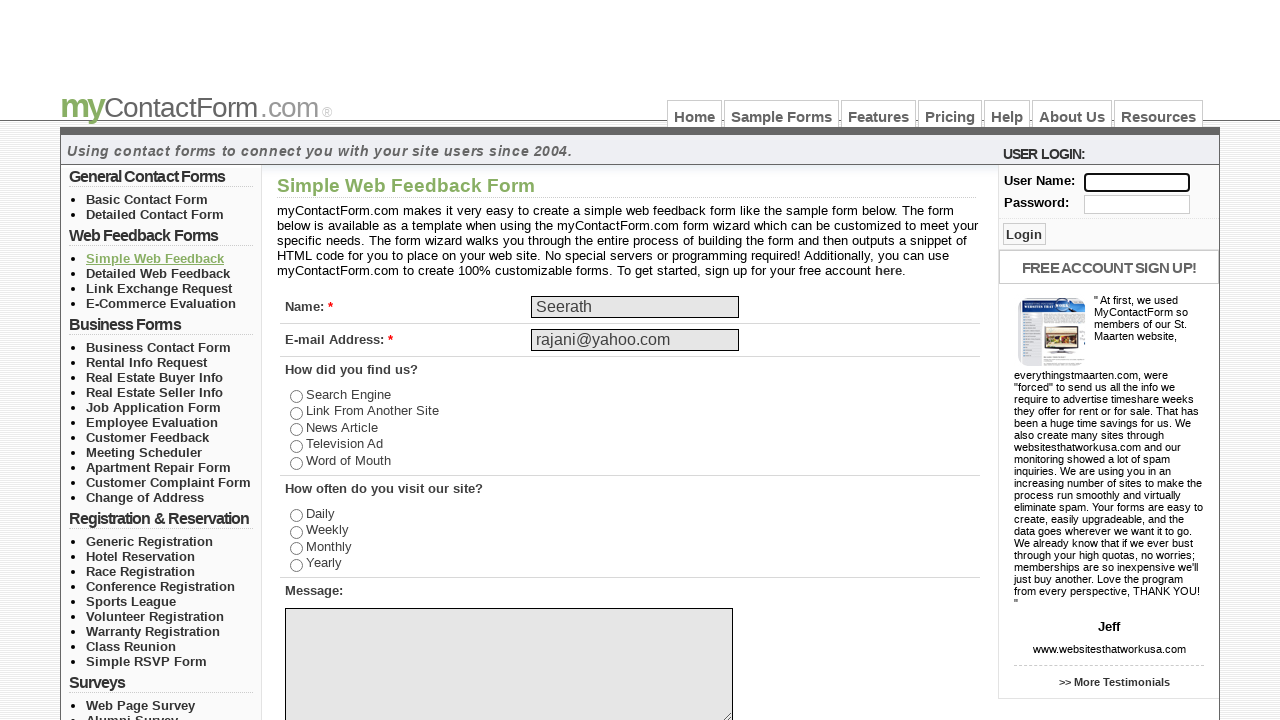

Filled input field with ID starting with 'use' with 'Sheshu' on input[id^='use']
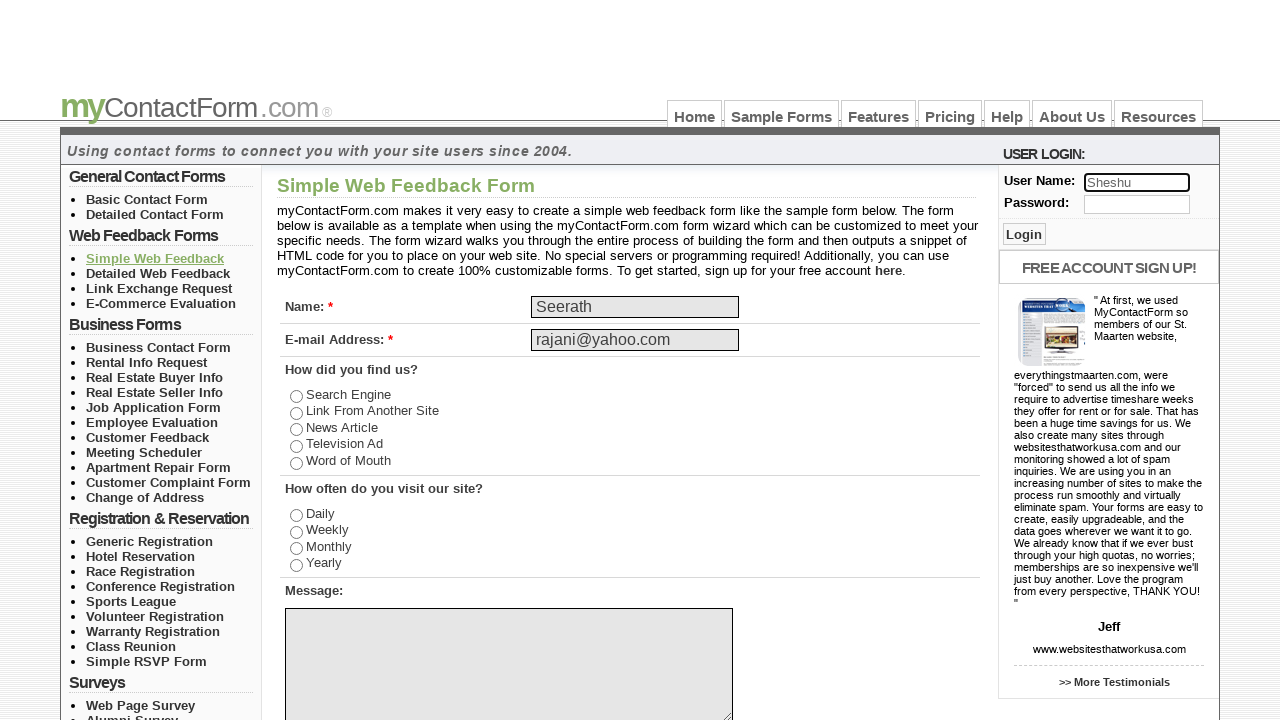

Cleared input field with ID ending with 'ser' on input[id$='ser']
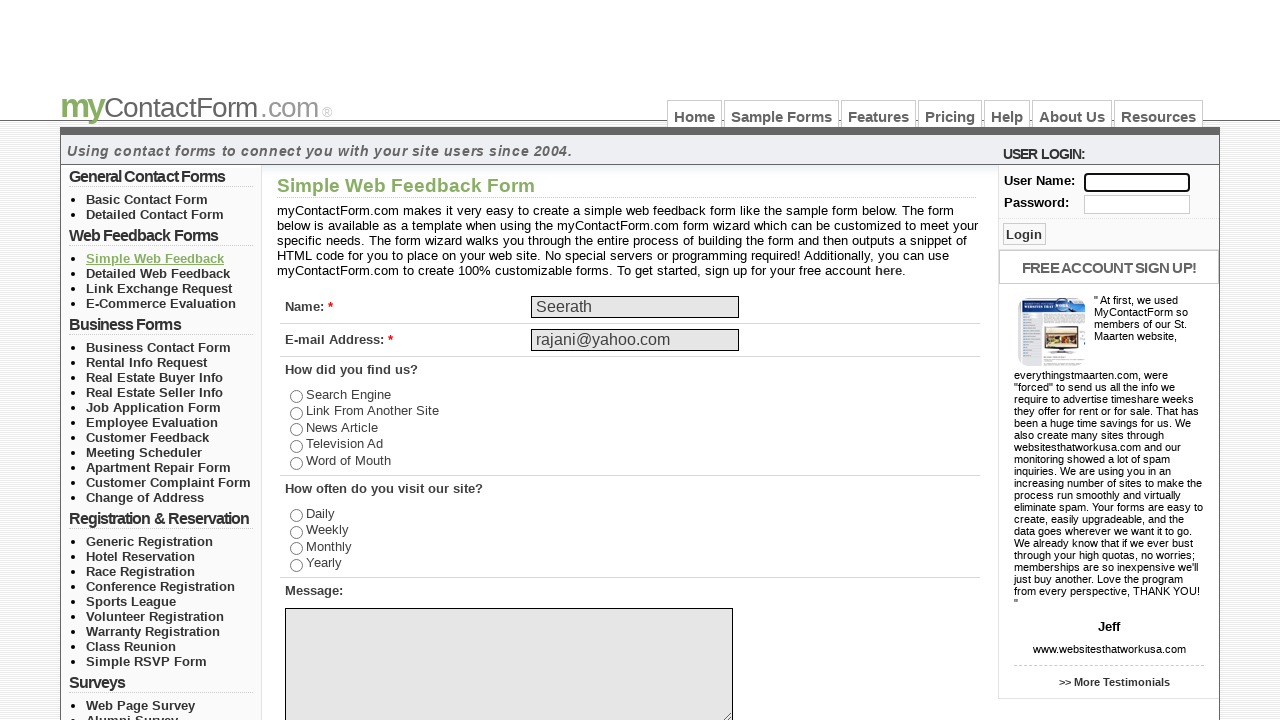

Filled input field with ID starting with 'use' with 'Sheenu' on input[id^='use']
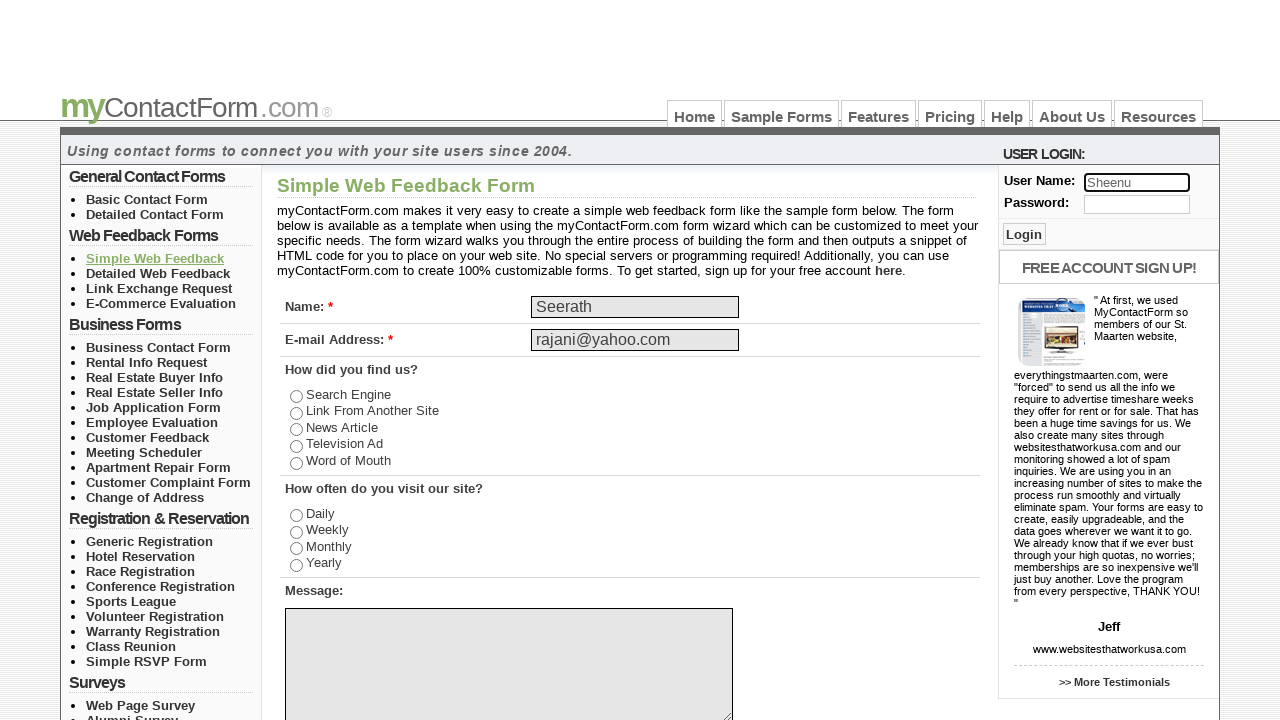

Cleared password input field on input[type*='word']
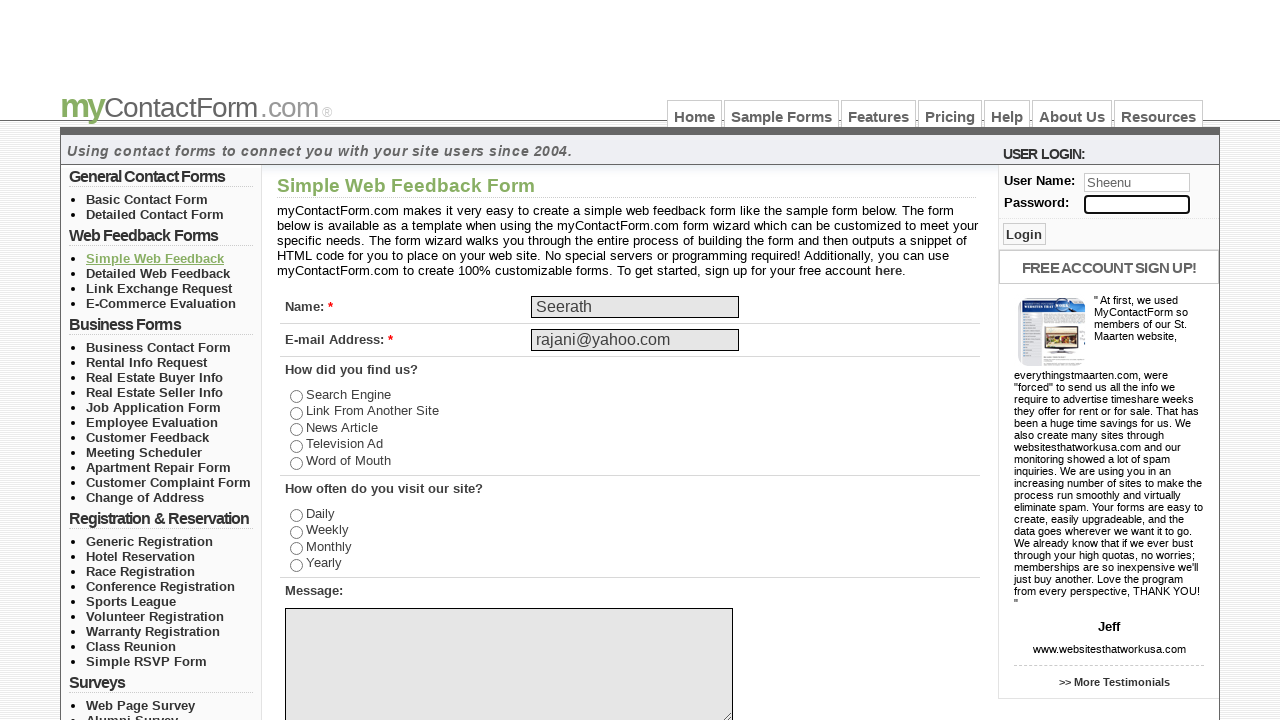

Filled password input field with 'Swetha' on input[type*='word']
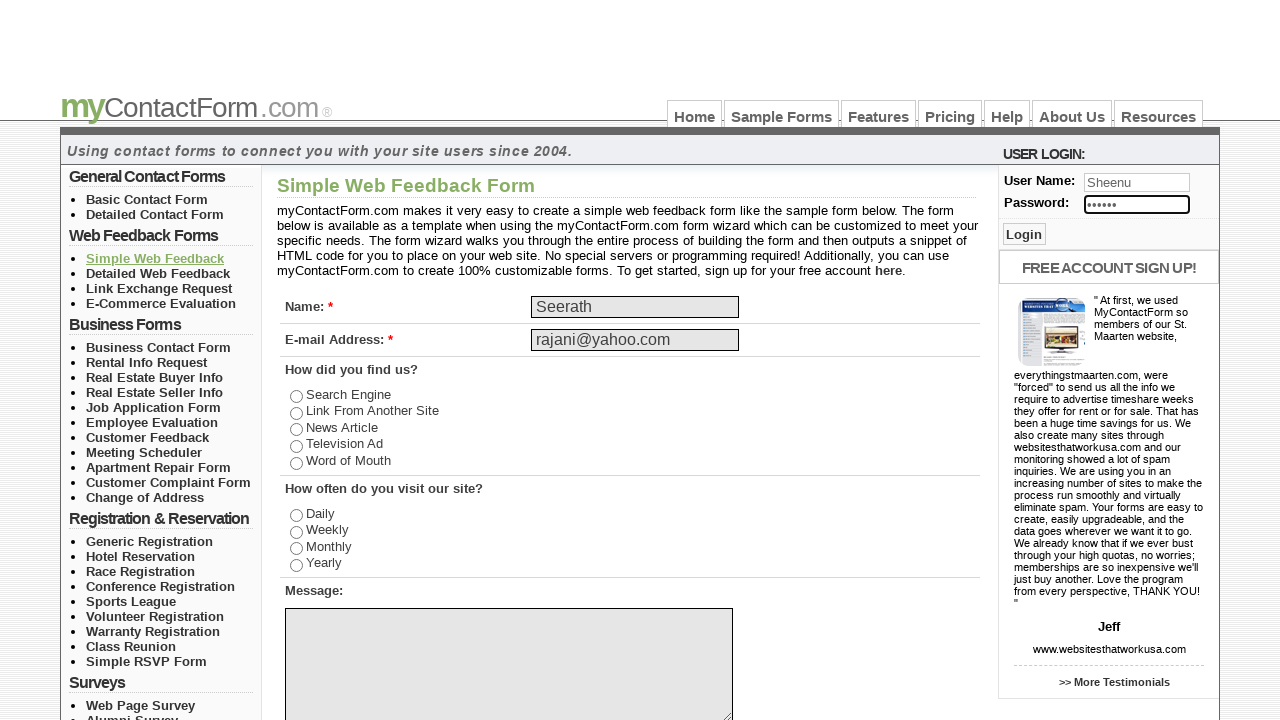

Final wait of 3000ms
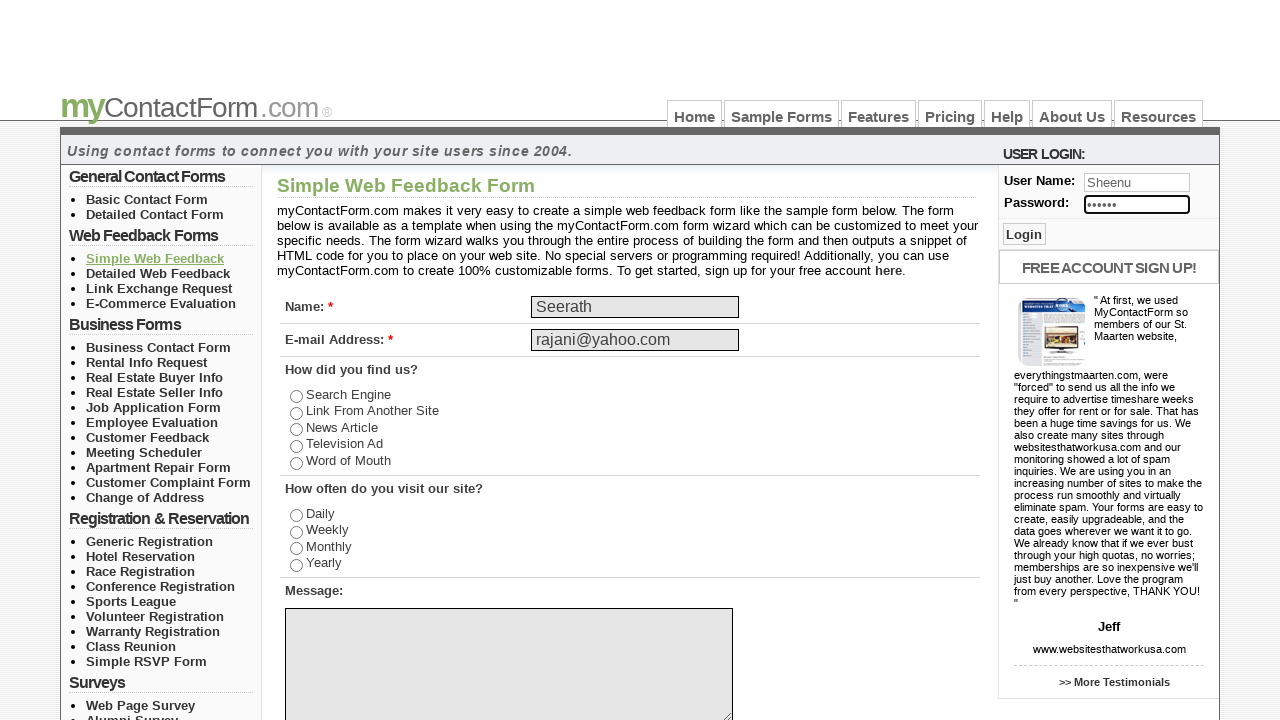

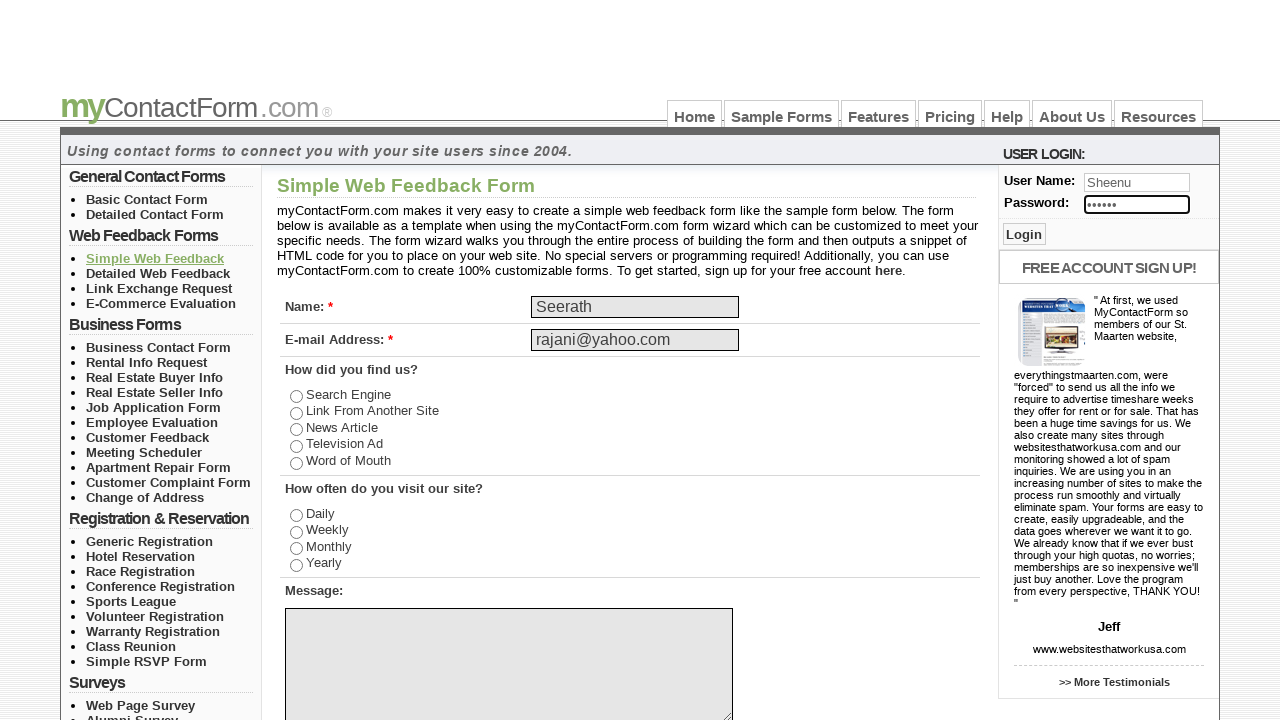